Opens the Dell homepage and maximizes the browser window. This is a basic navigation test that verifies the page loads successfully.

Starting URL: https://www.dell.com/

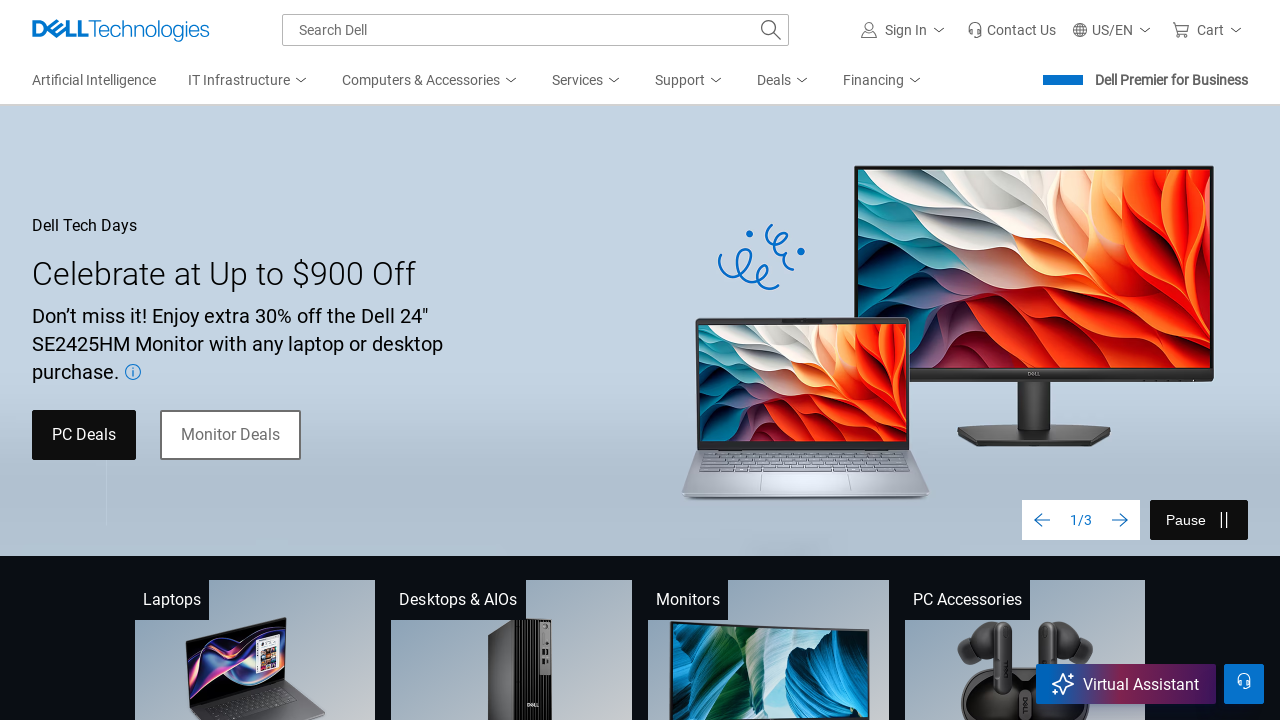

Navigated to Dell homepage
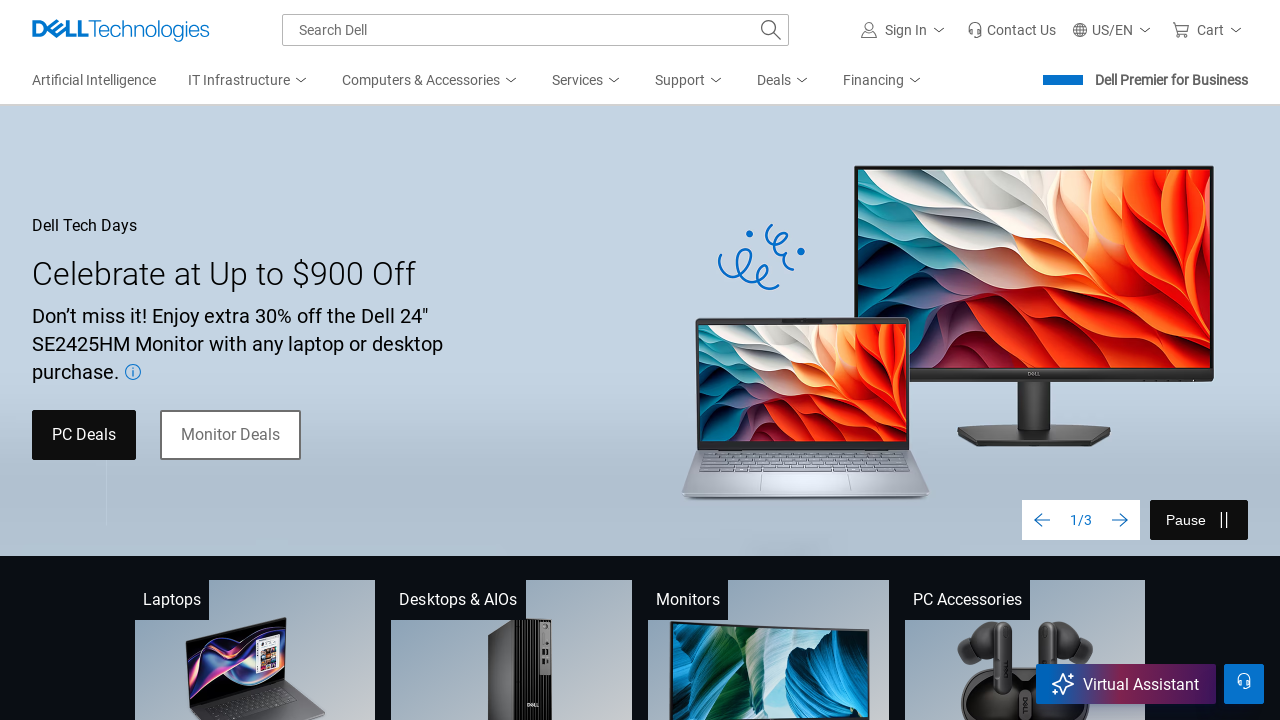

Maximized browser window to 1920x1080
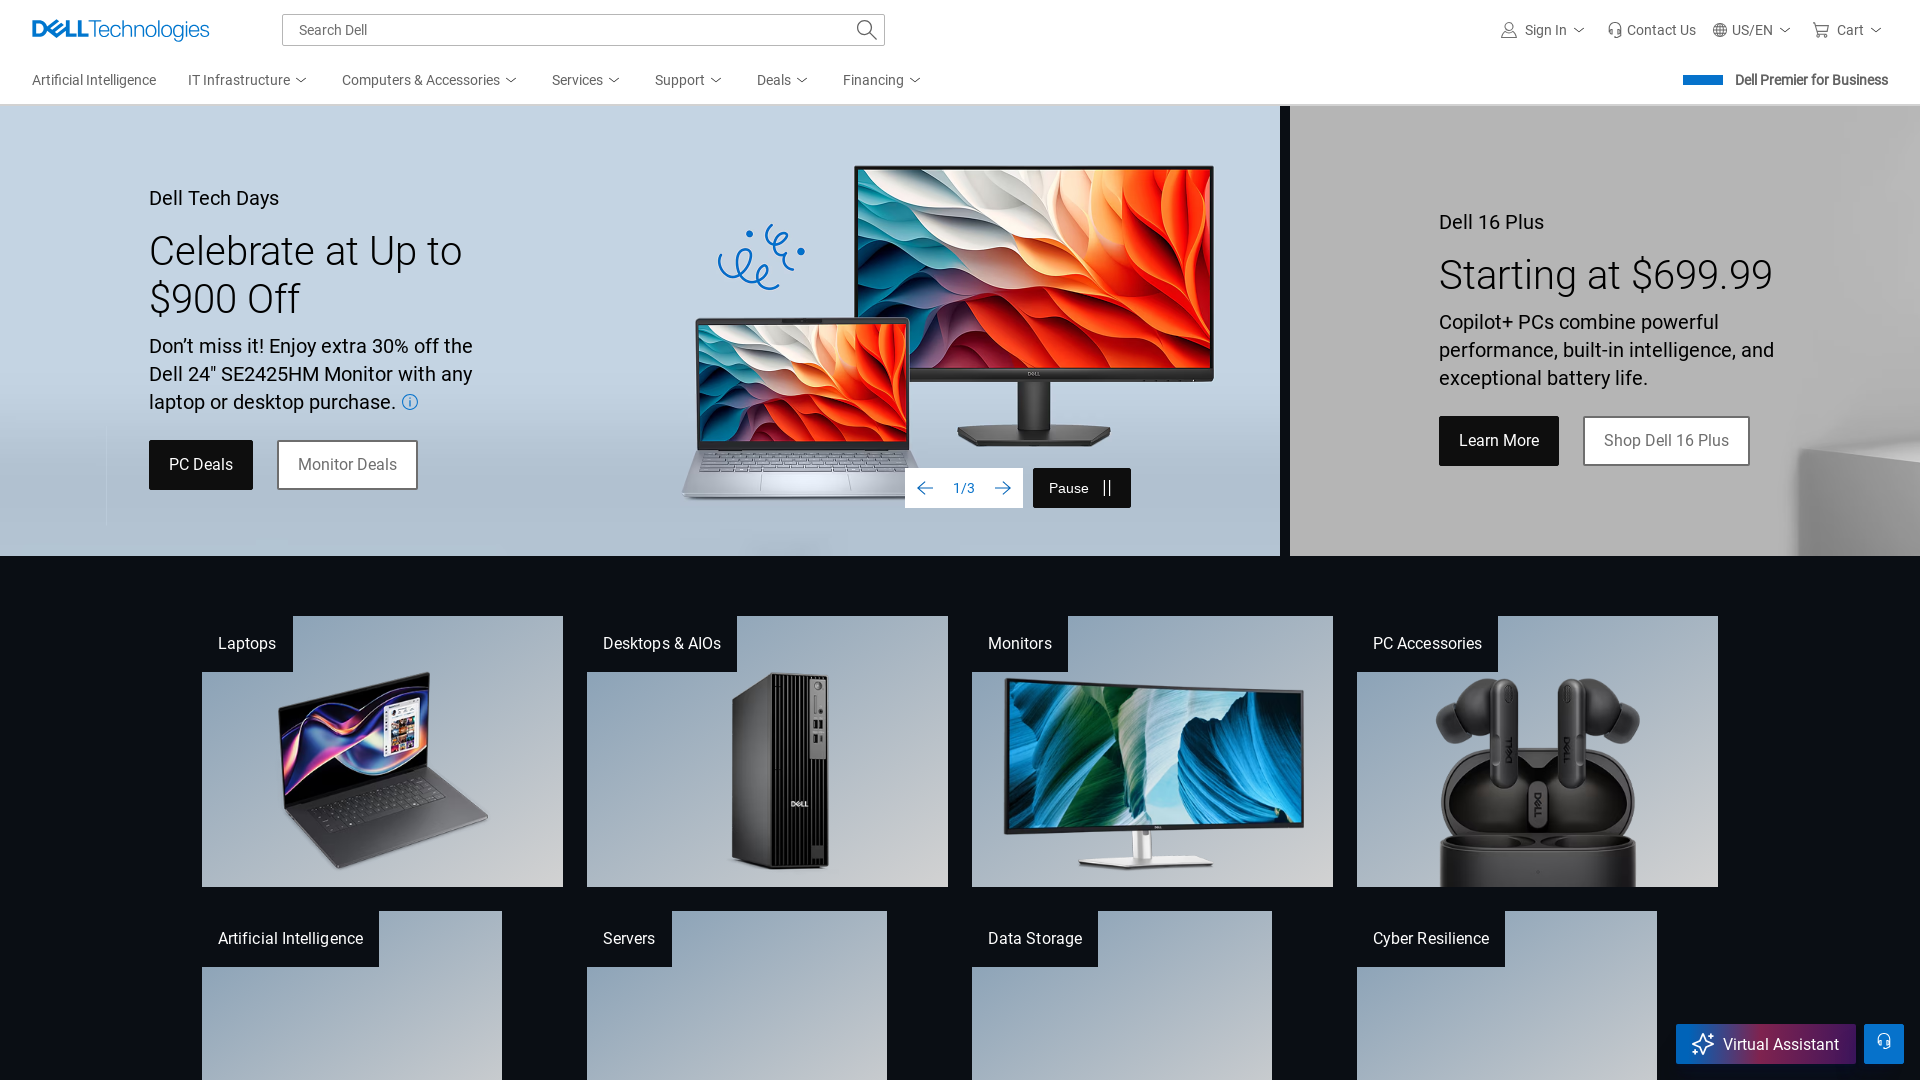

Dell homepage loaded successfully
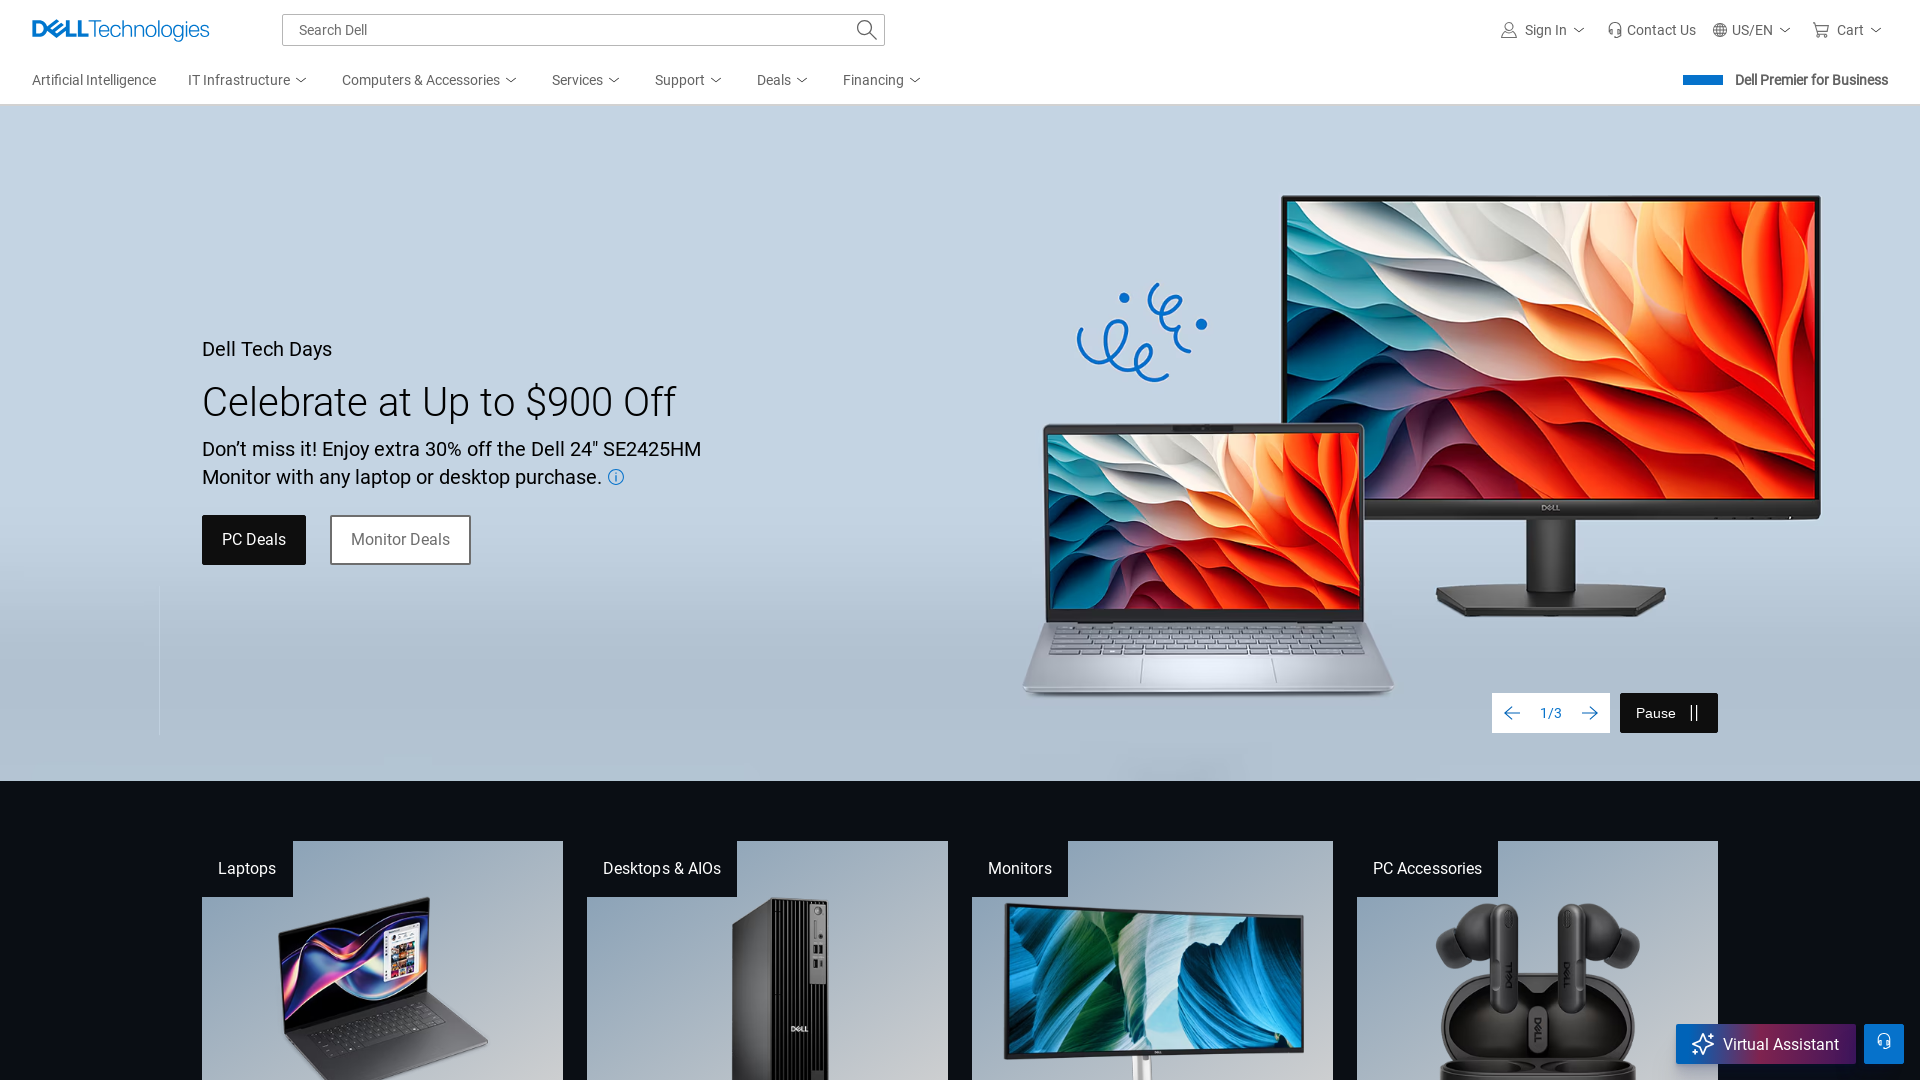

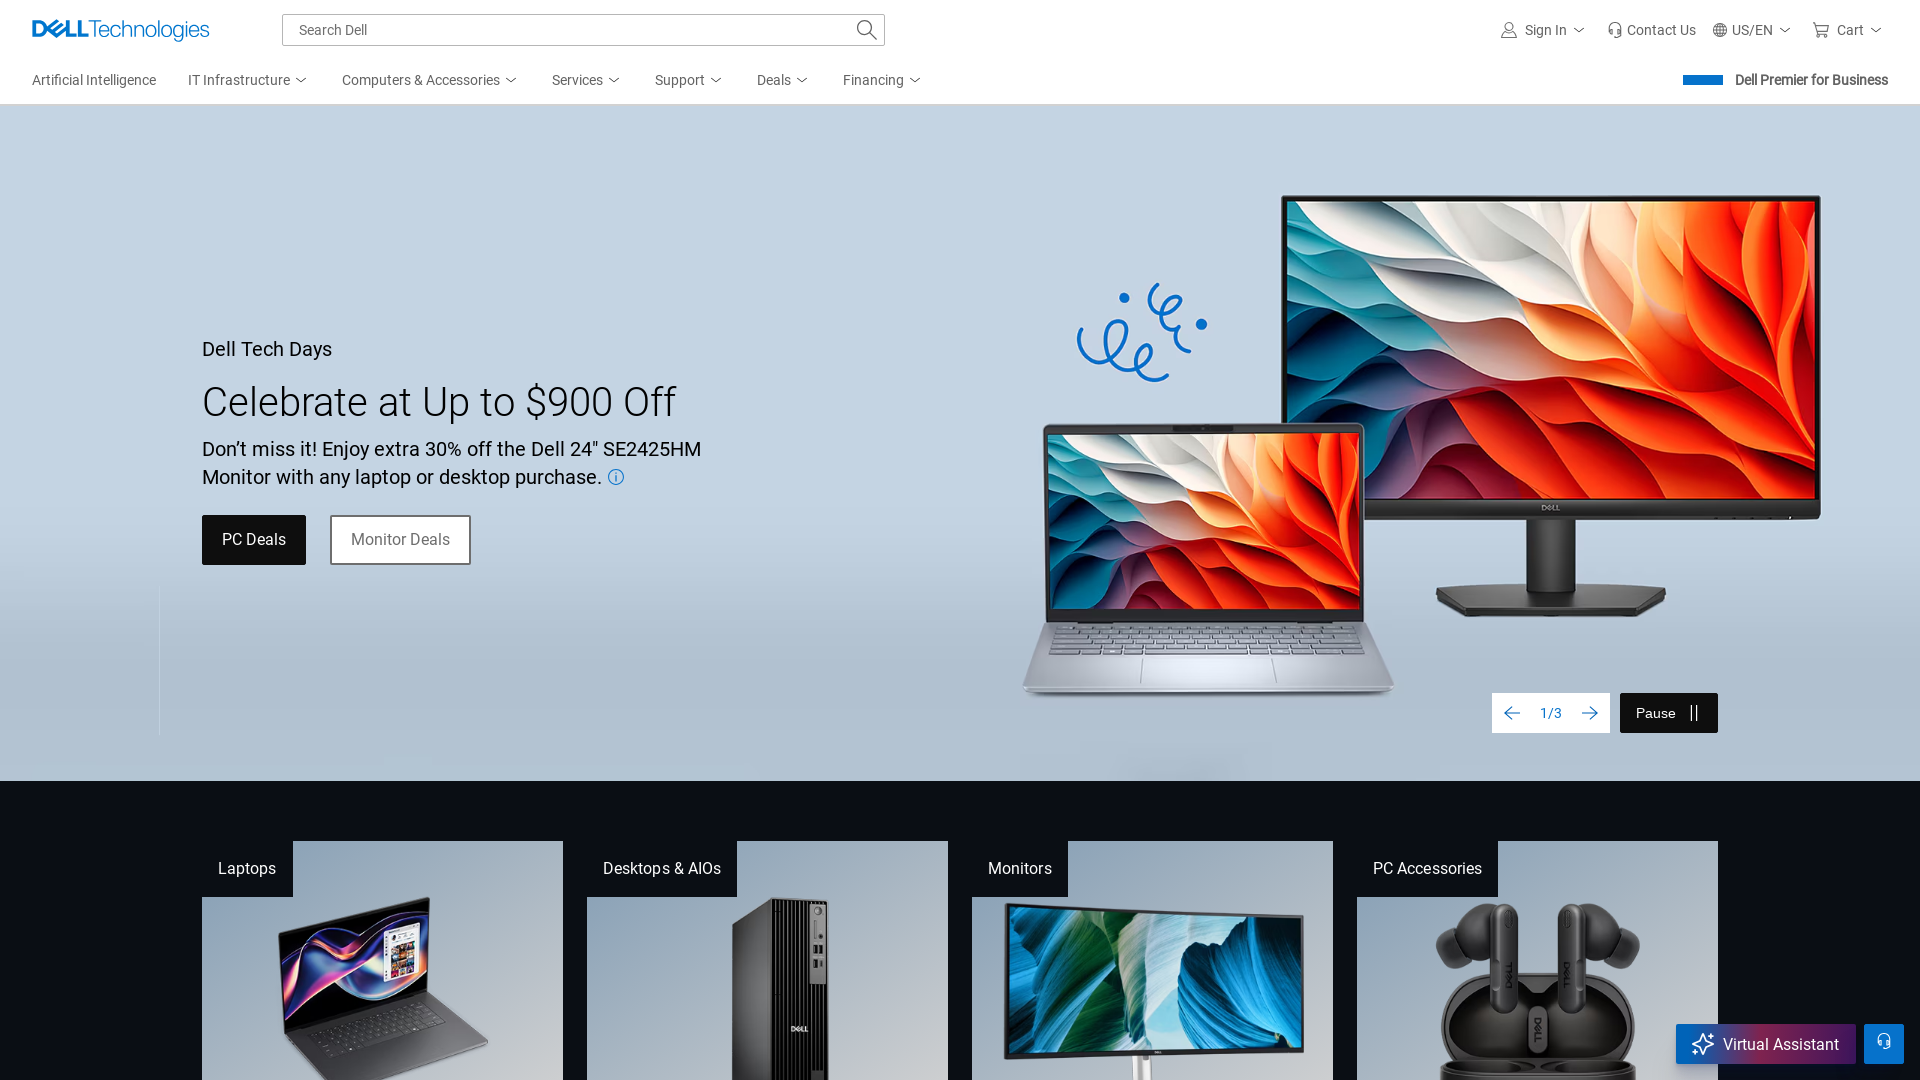